Tests mouse hover interactions on a navigation menu by hovering over the Products menu item, clicking on Gantt submenu, navigating back, then hovering again and clicking on Kanban submenu.

Starting URL: https://dhtmlx.com/docs/products/dhtmlxTree/

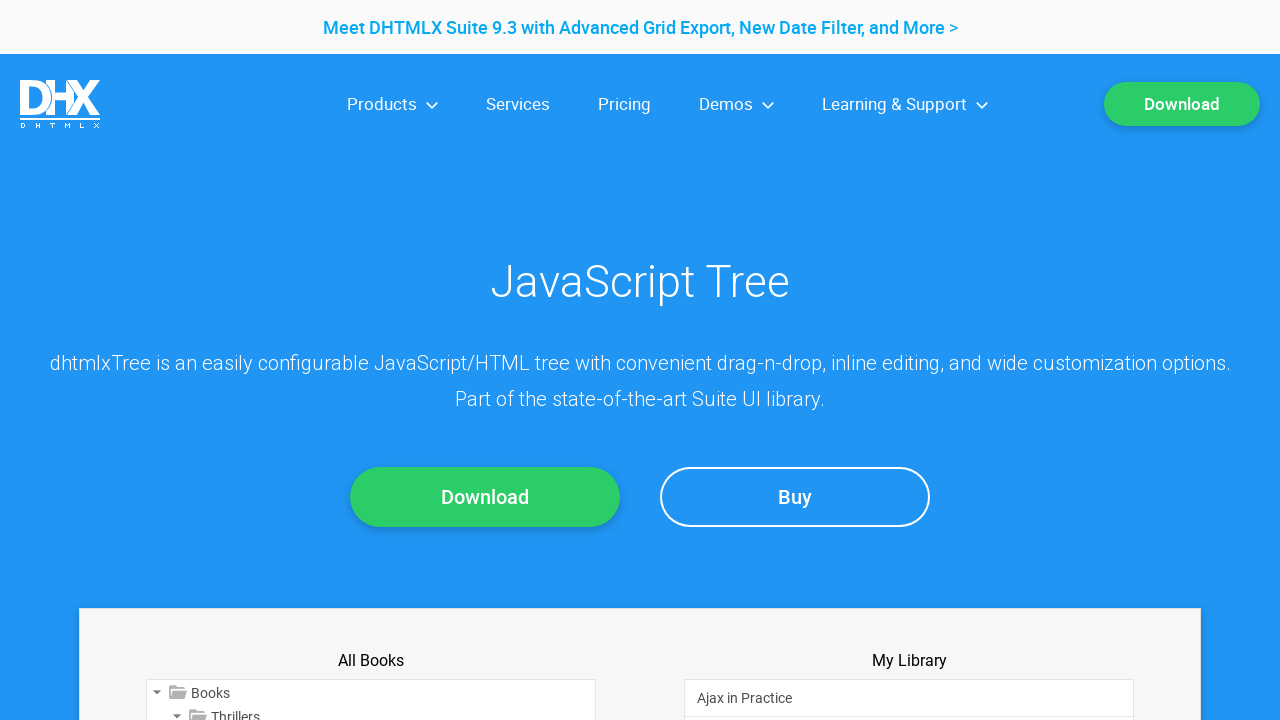

Hovered over Products menu item in navigation at (392, 104) on xpath=//header//nav//li[1]/span >> nth=0
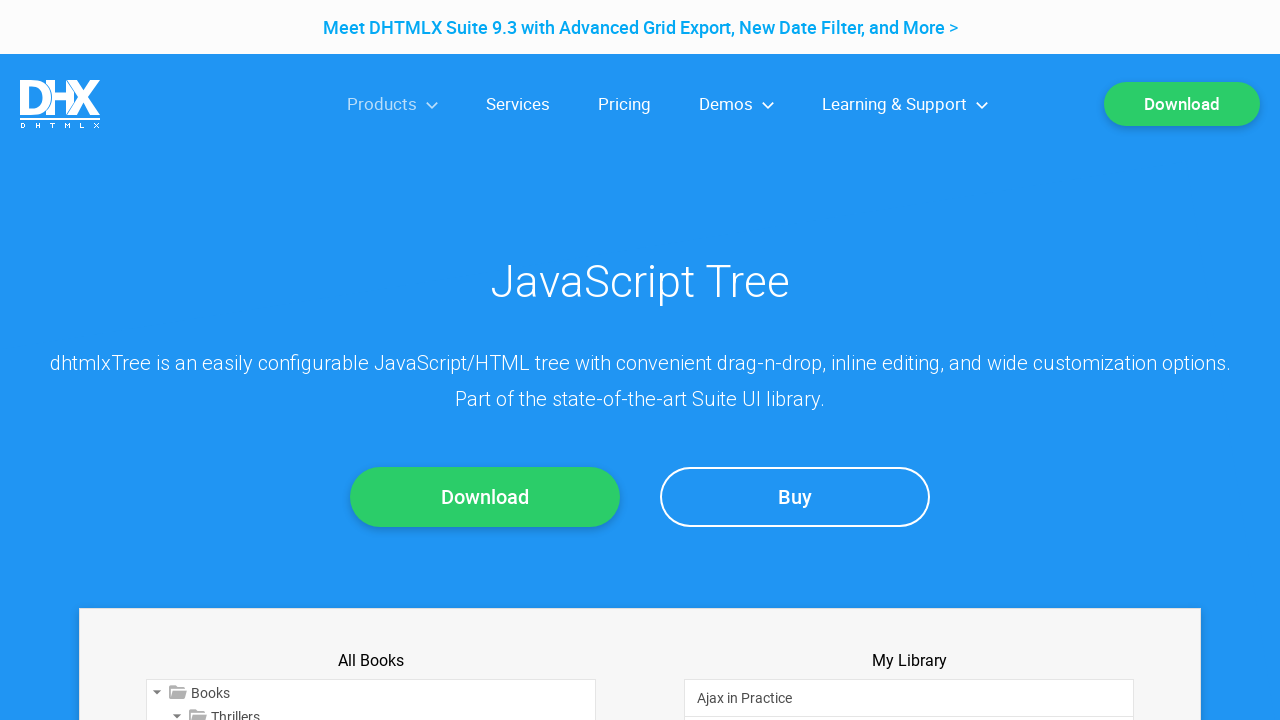

Waited 1 second for Products dropdown to appear
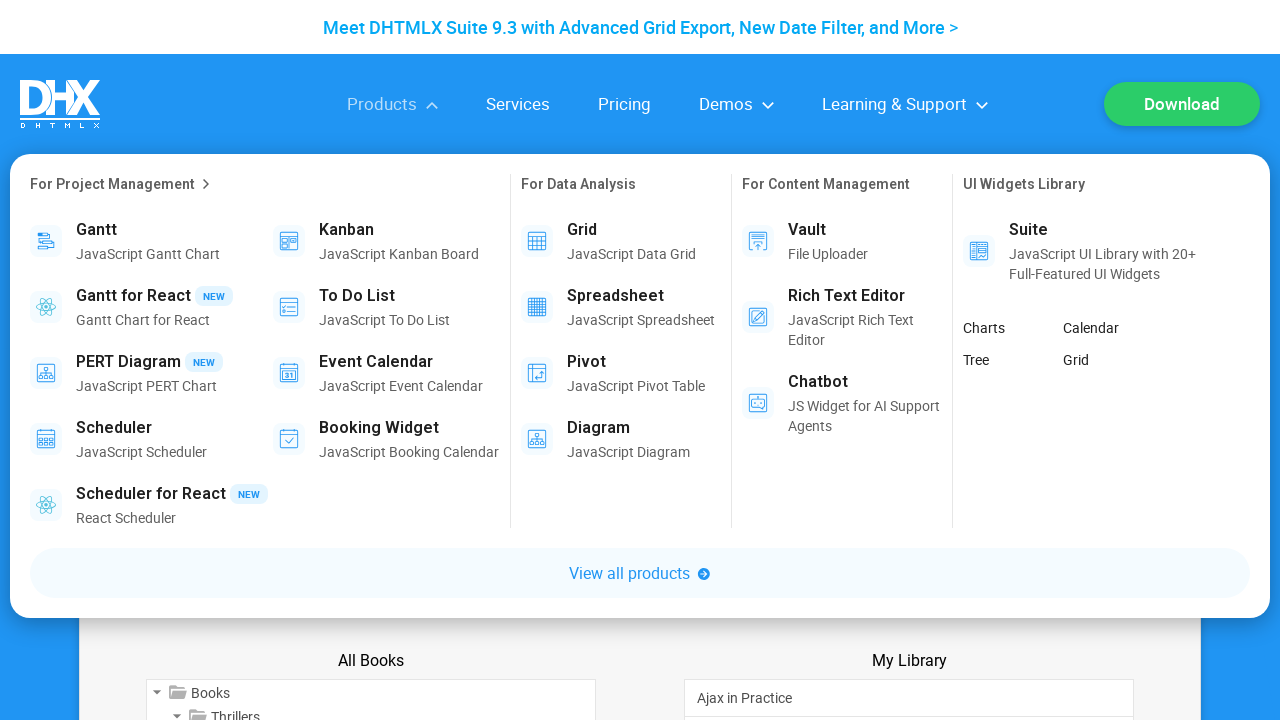

Hovered over Gantt submenu item at (96, 230) on xpath=//span[.='Gantt']
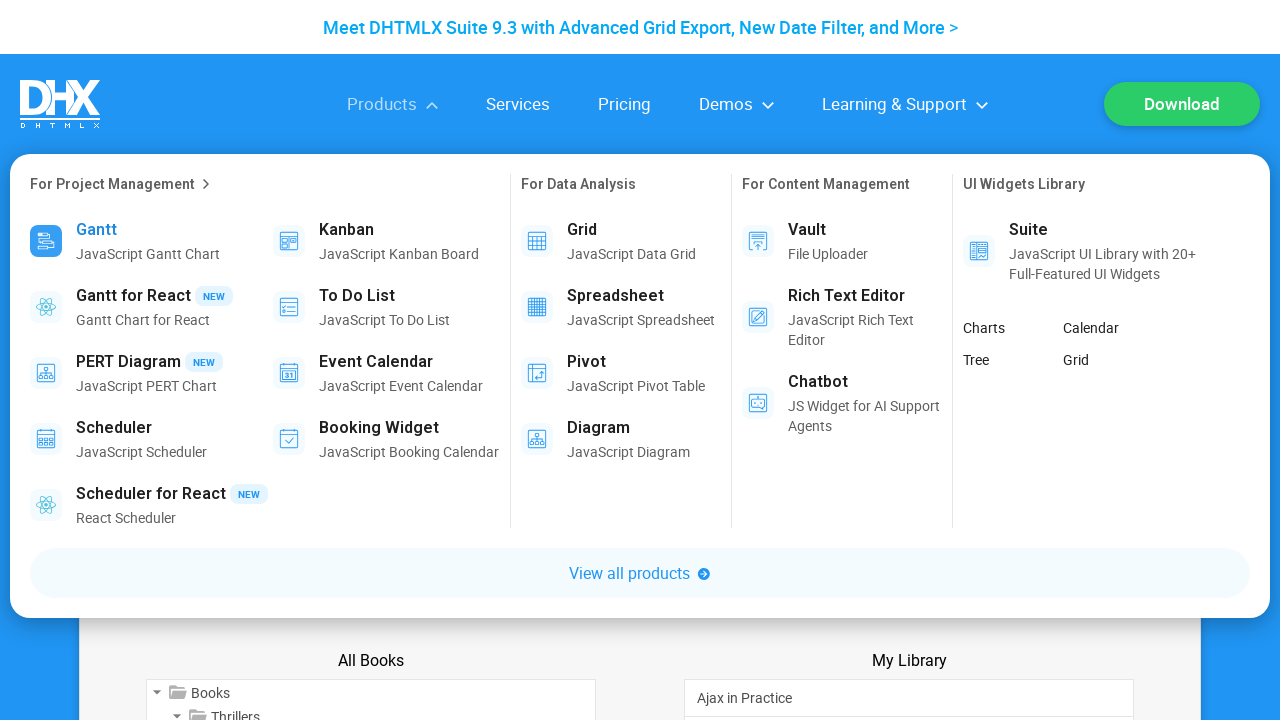

Clicked on Gantt submenu item at (96, 230) on xpath=//span[.='Gantt']
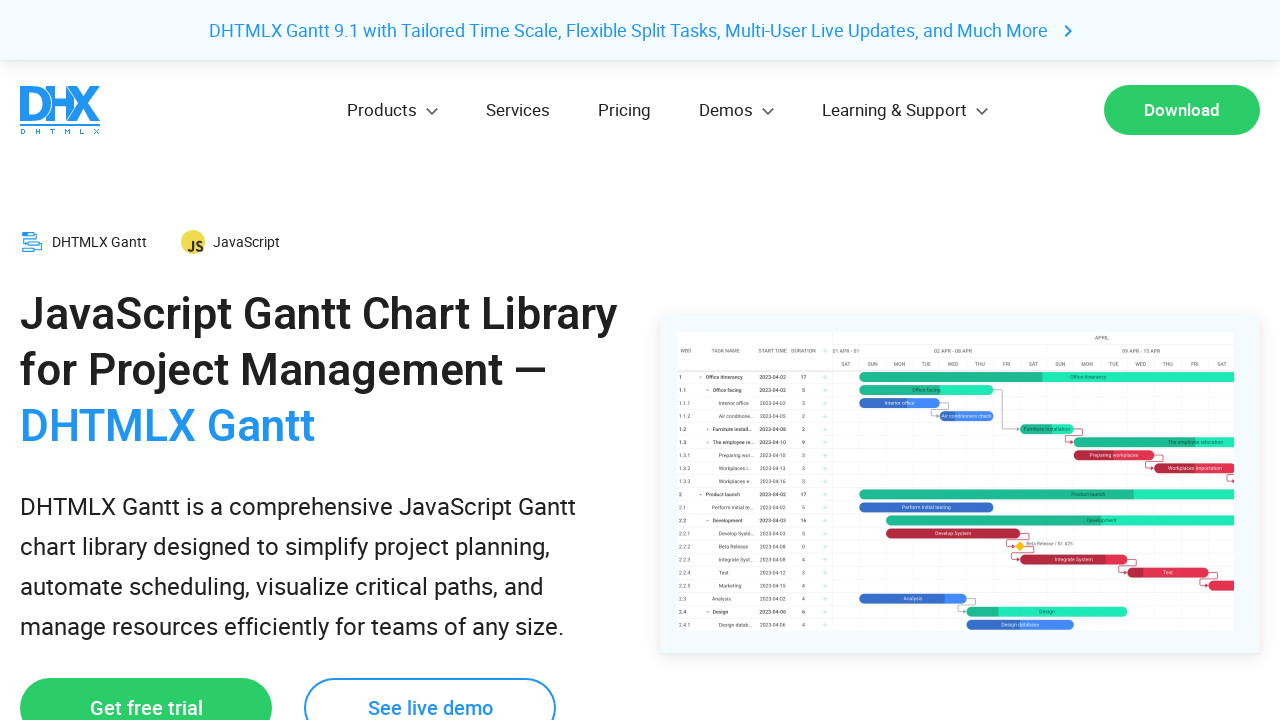

Gantt page loaded successfully
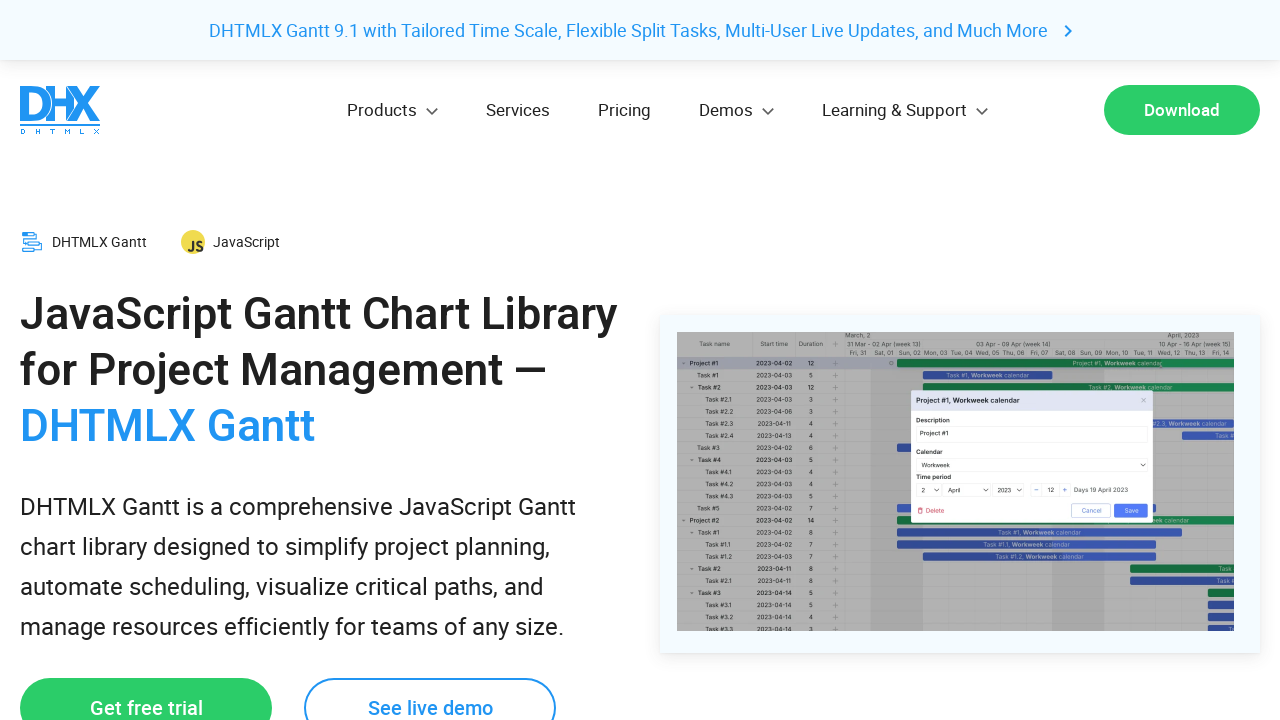

Navigated back to original page
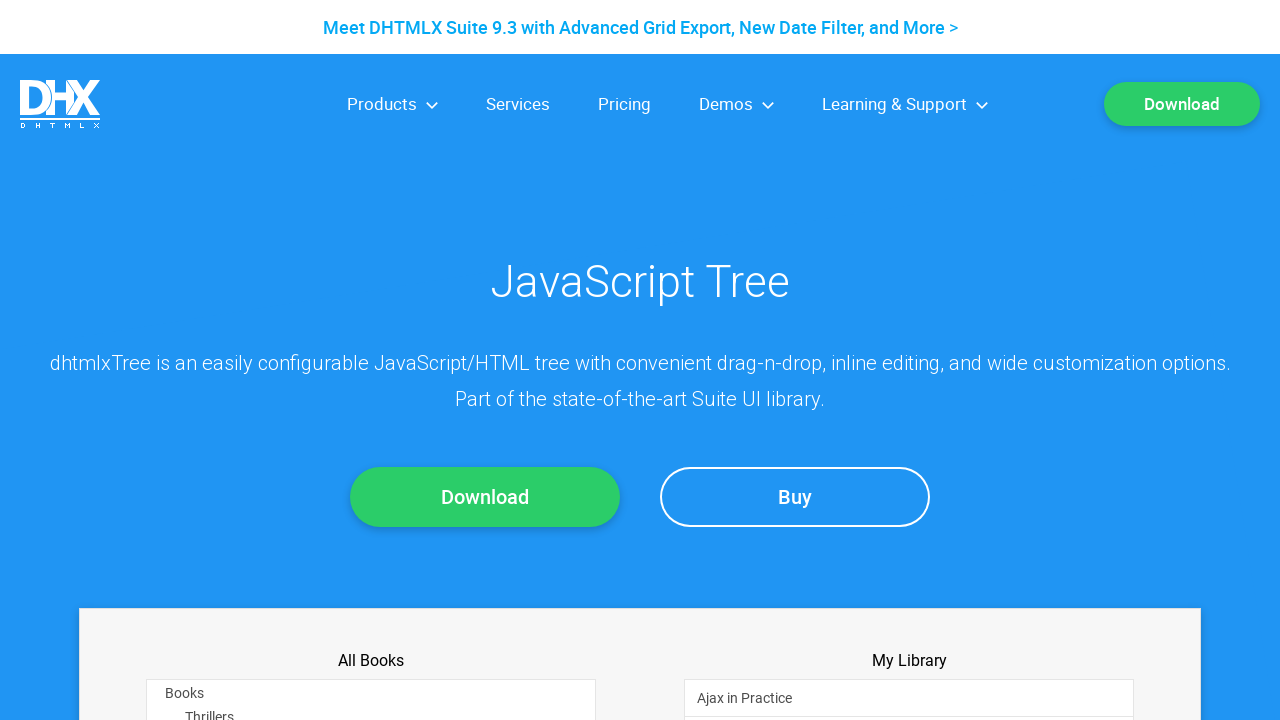

Original page loaded after navigation back
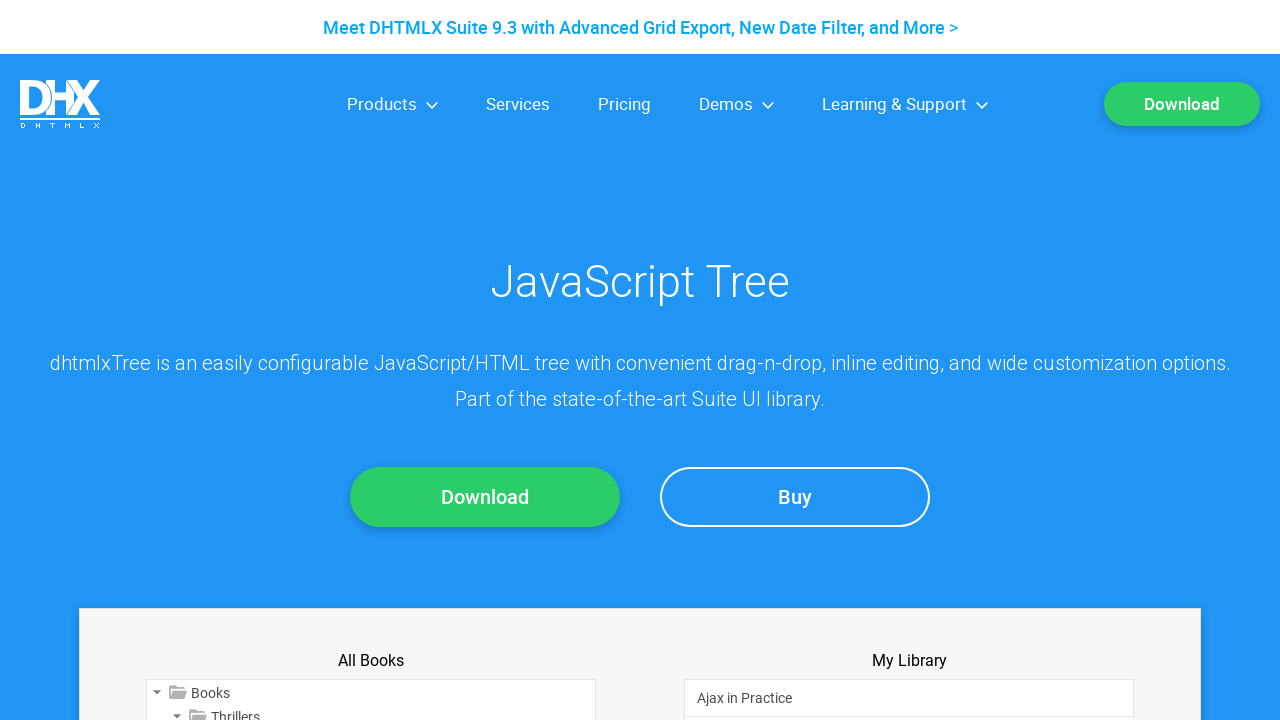

Hovered over Products menu item again at (392, 104) on xpath=//header//nav//li[1]/span >> nth=0
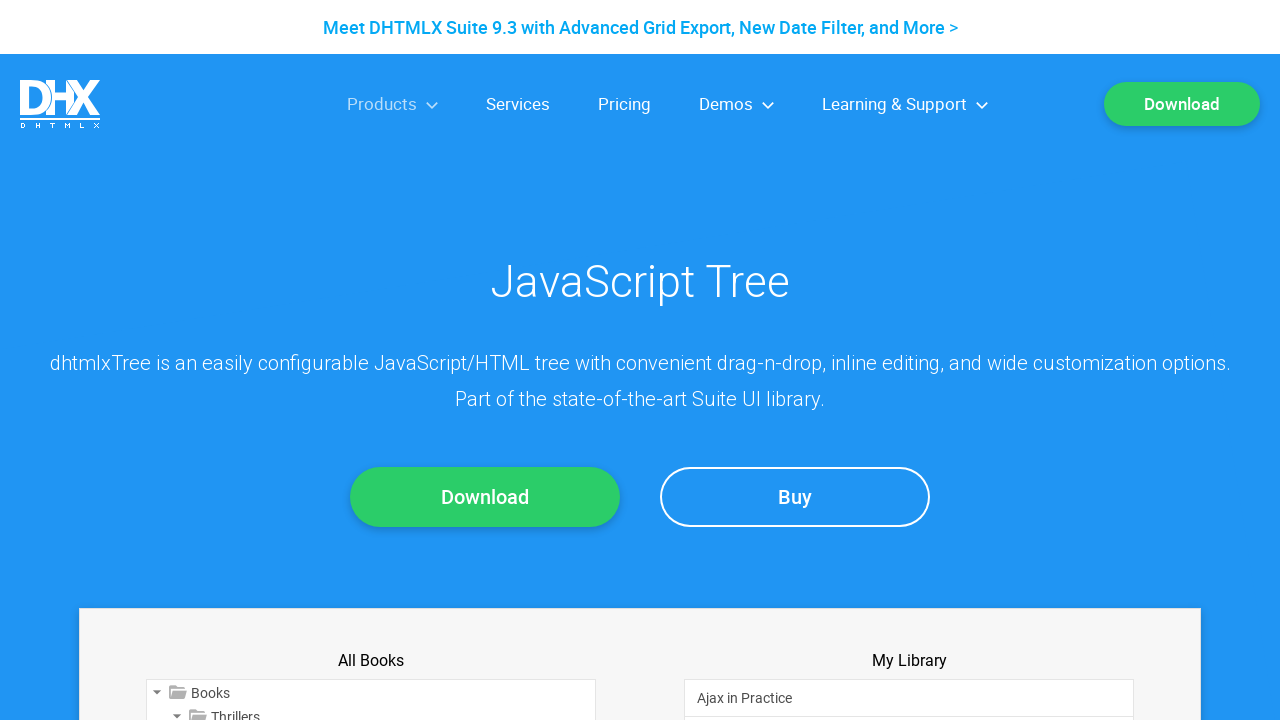

Waited 1 second for Products dropdown to appear again
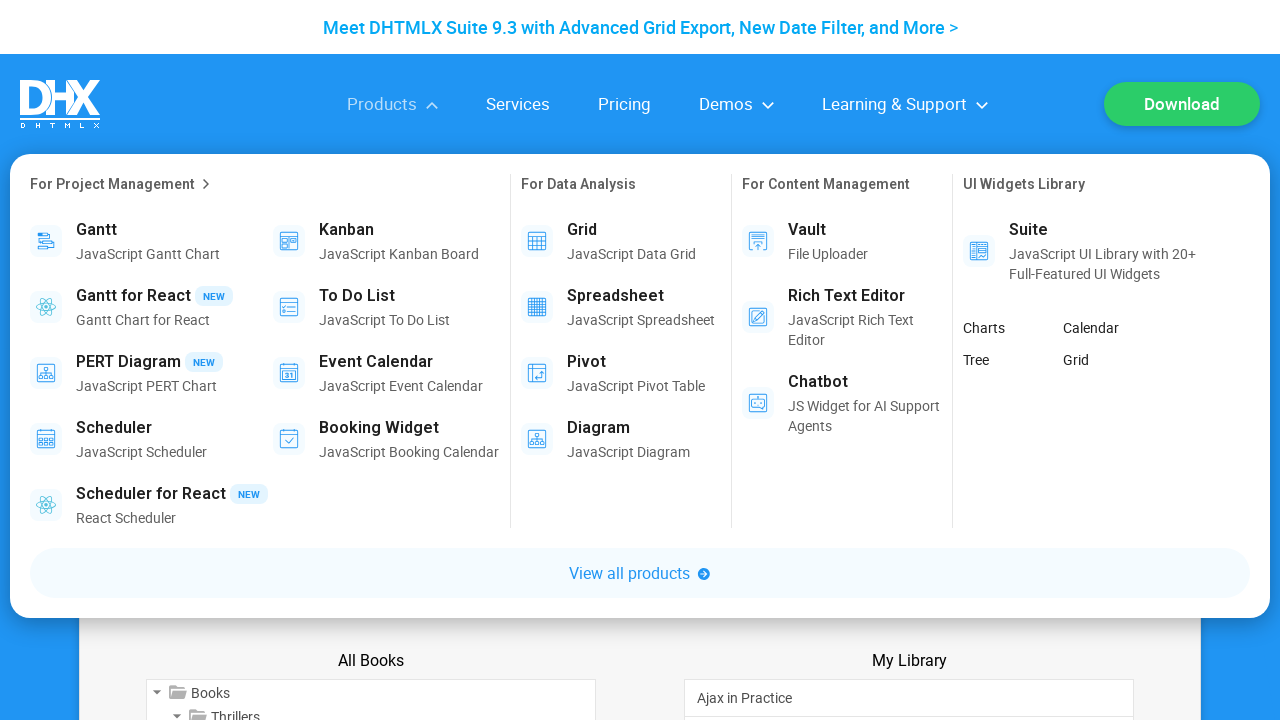

Hovered over Kanban submenu item at (346, 230) on xpath=//span[.='Kanban']
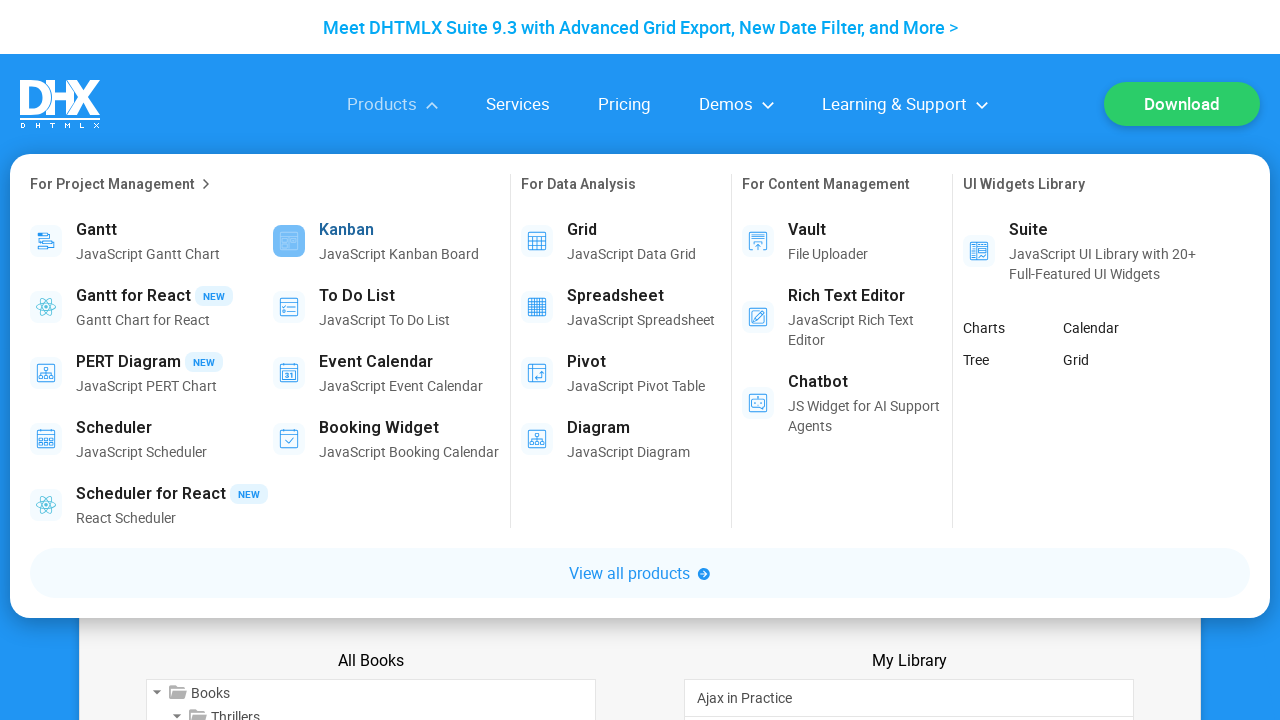

Clicked on Kanban submenu item at (346, 230) on xpath=//span[.='Kanban']
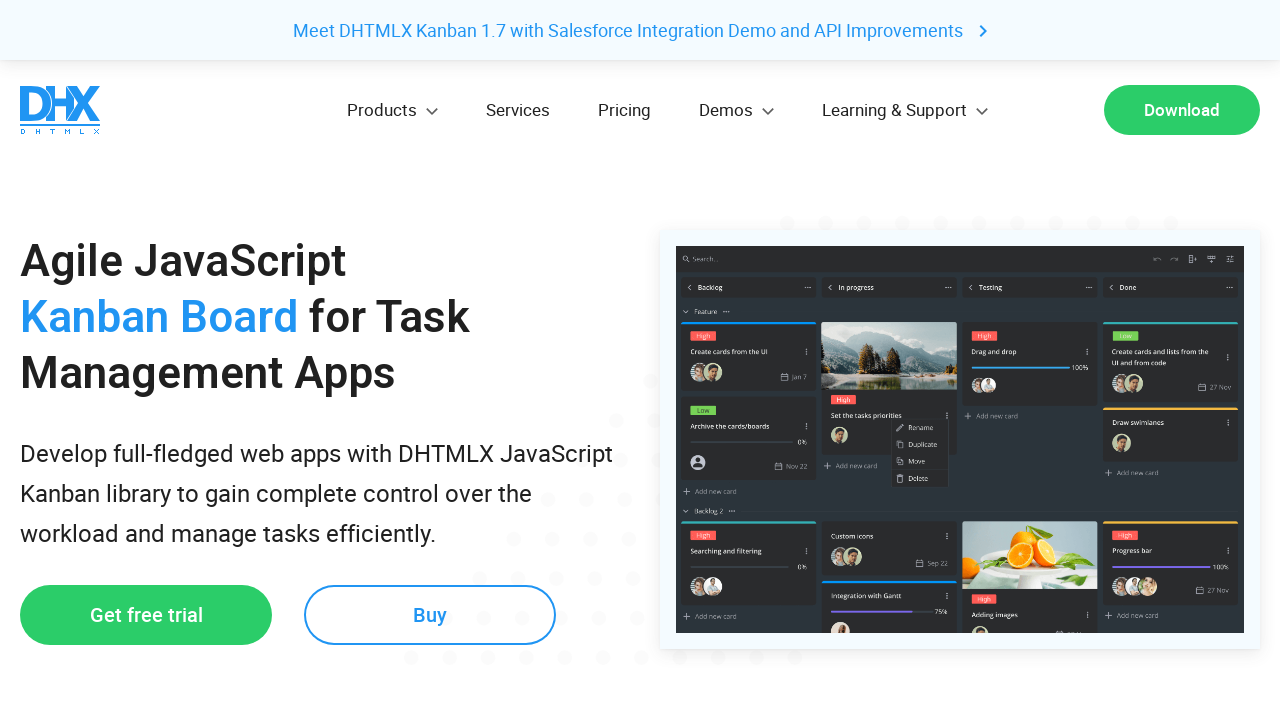

Kanban page loaded successfully
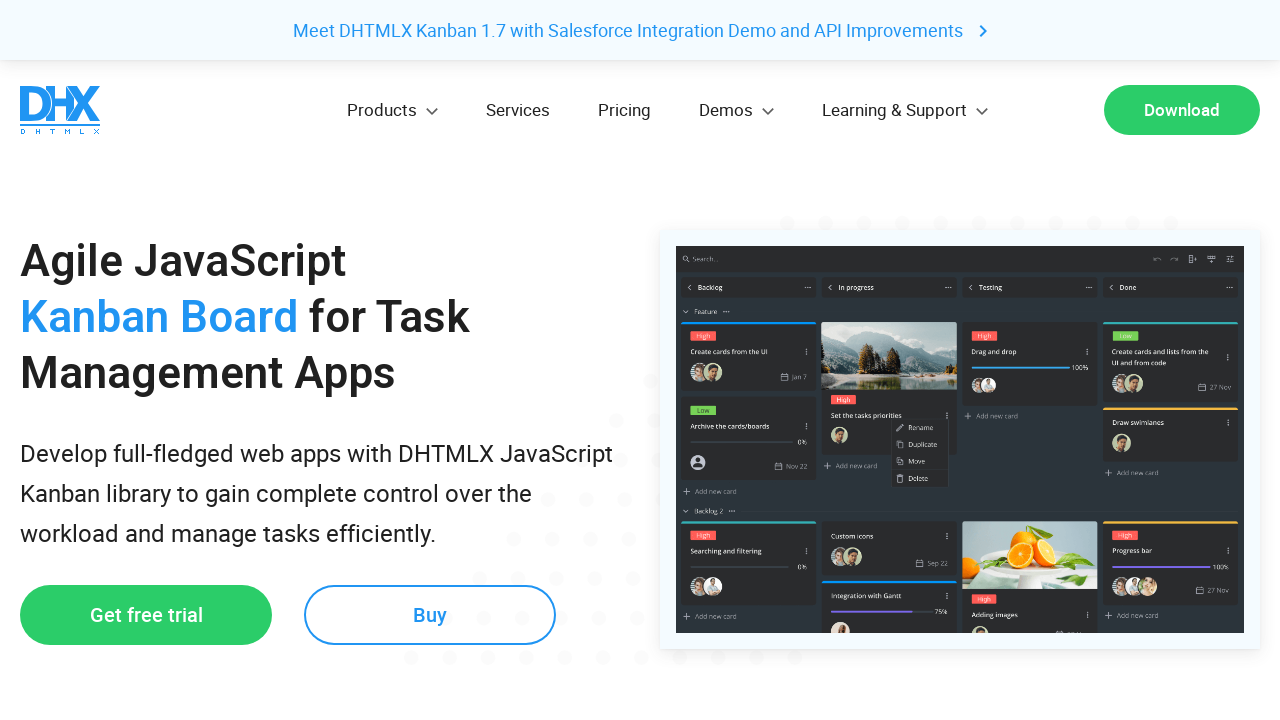

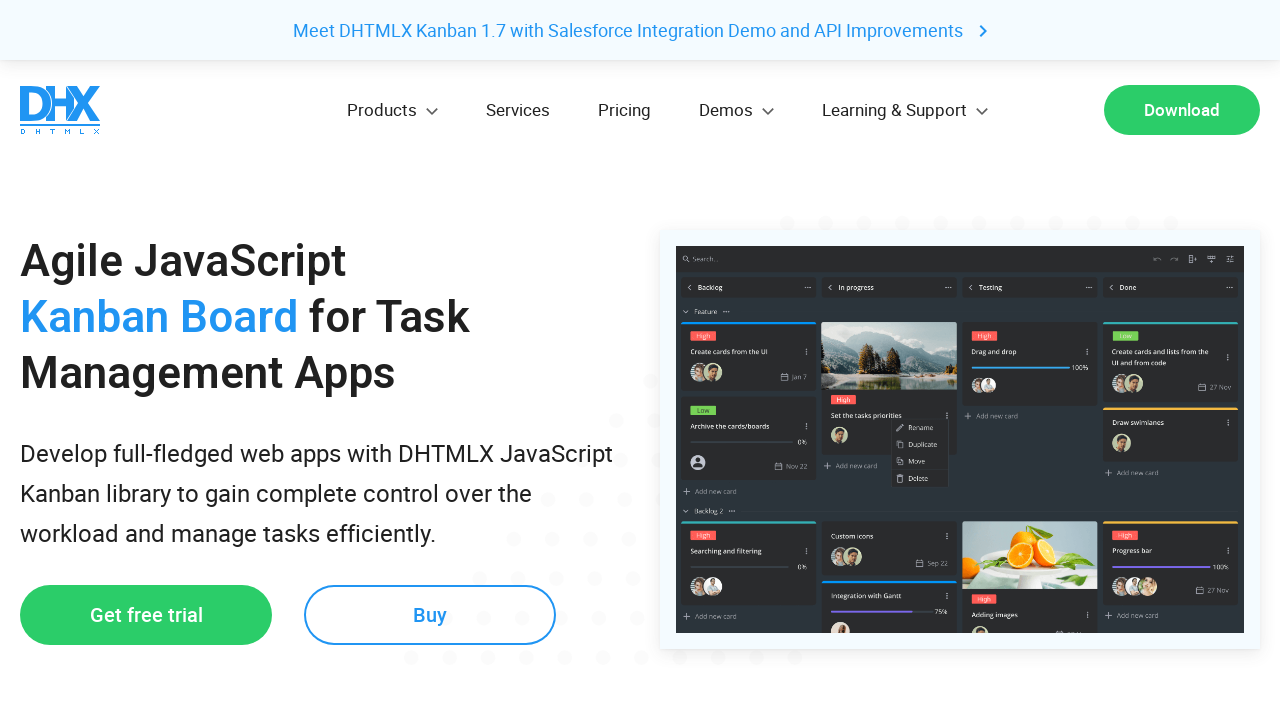